Demonstrates fluent wait by waiting for a login button element with custom polling and timeout settings, then clicking it.

Starting URL: https://the-internet.herokuapp.com/login

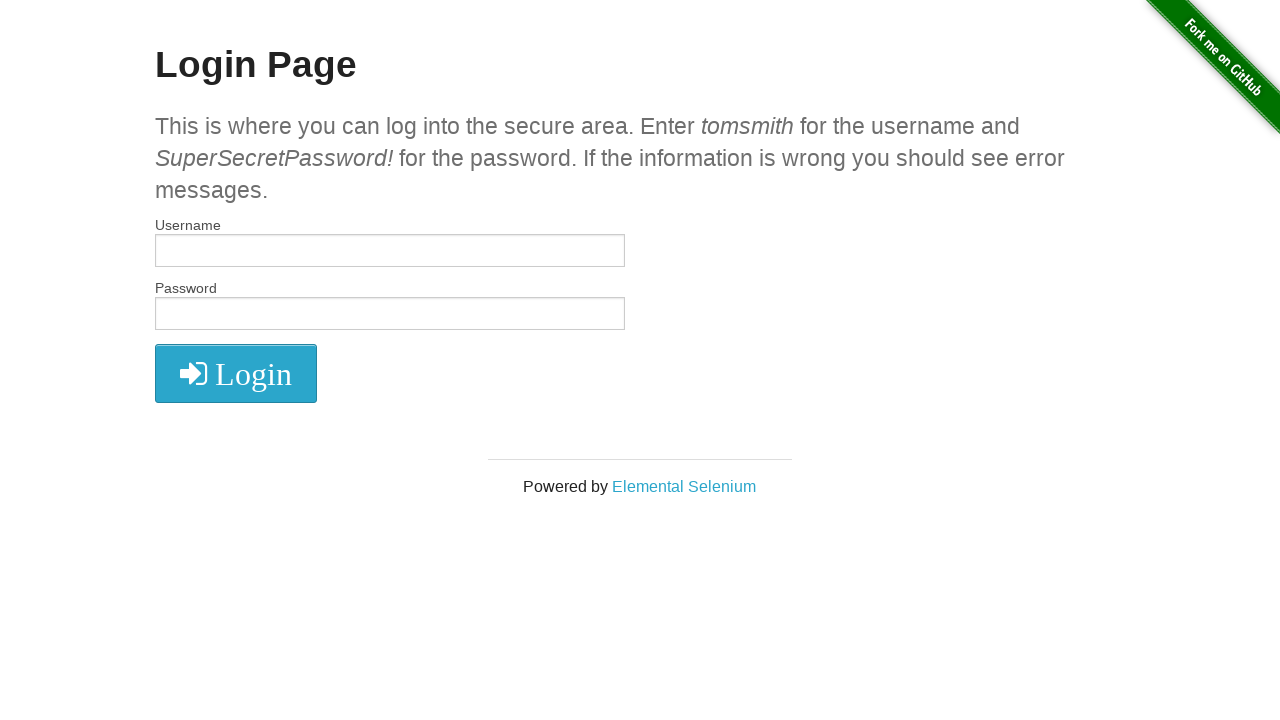

Navigated to login page
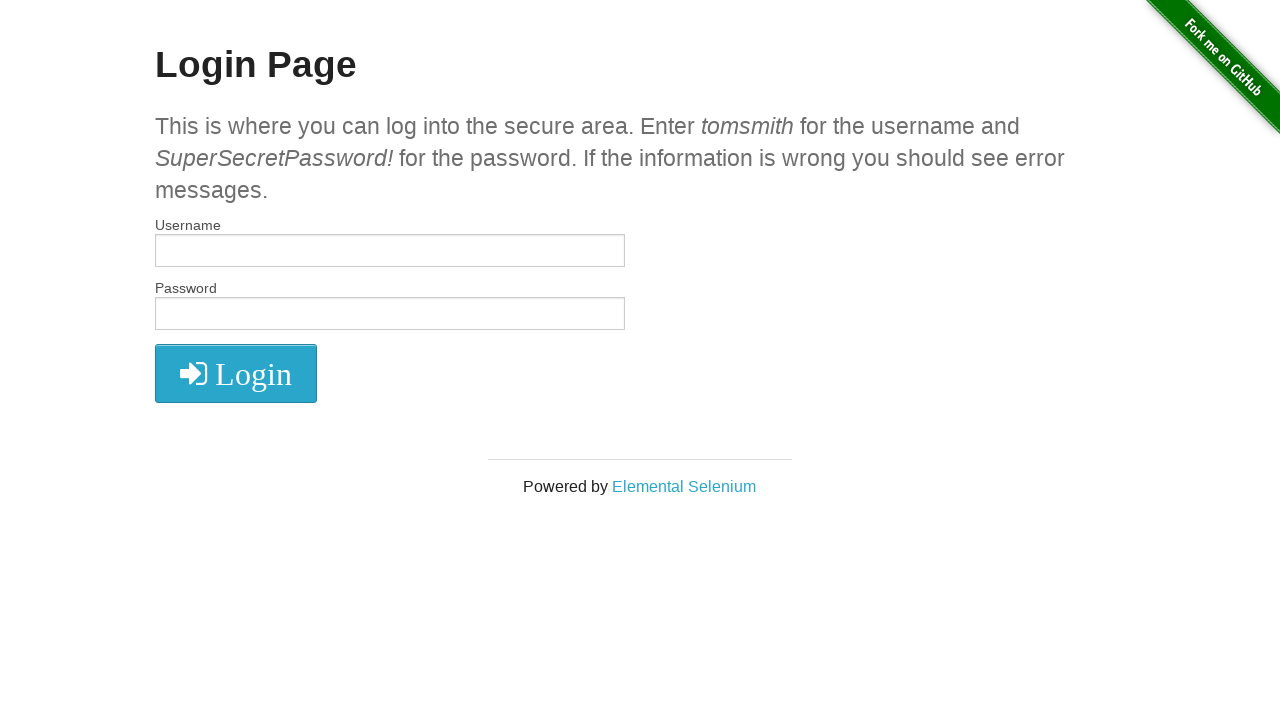

Login button element is visible with custom timeout of 2000ms
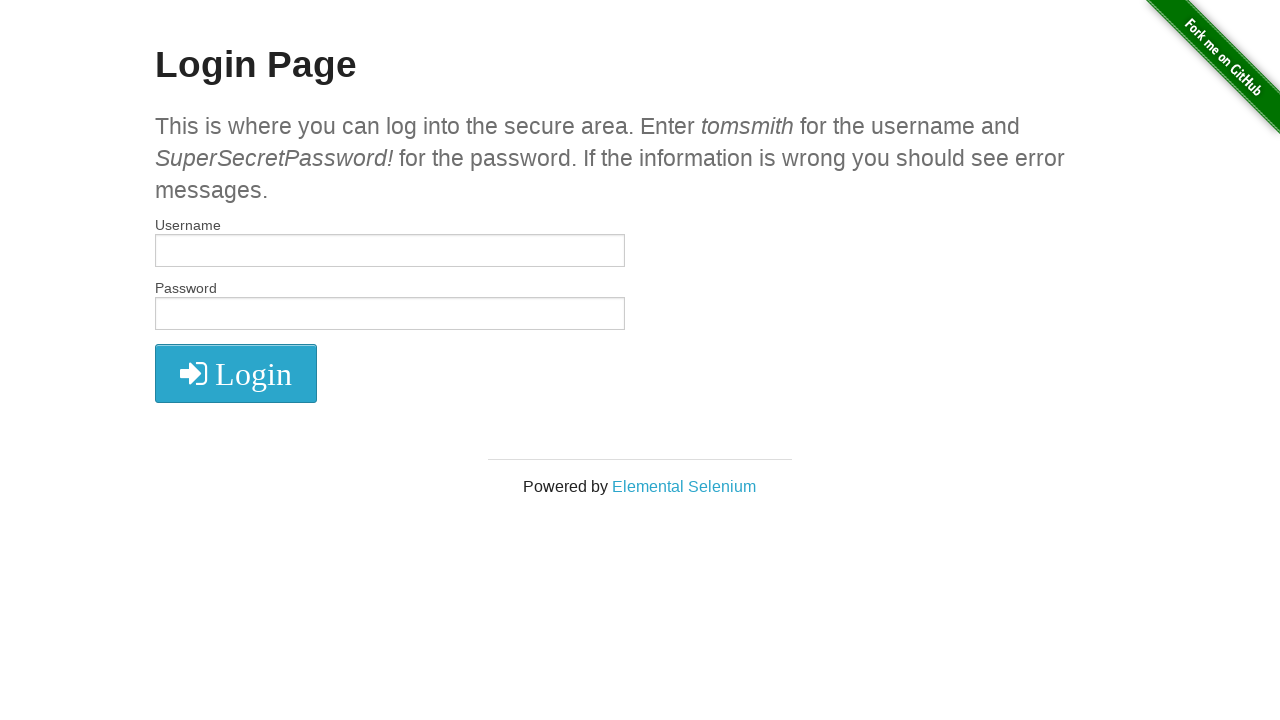

Clicked login button at (236, 374) on .fa.fa-2x.fa-sign-in
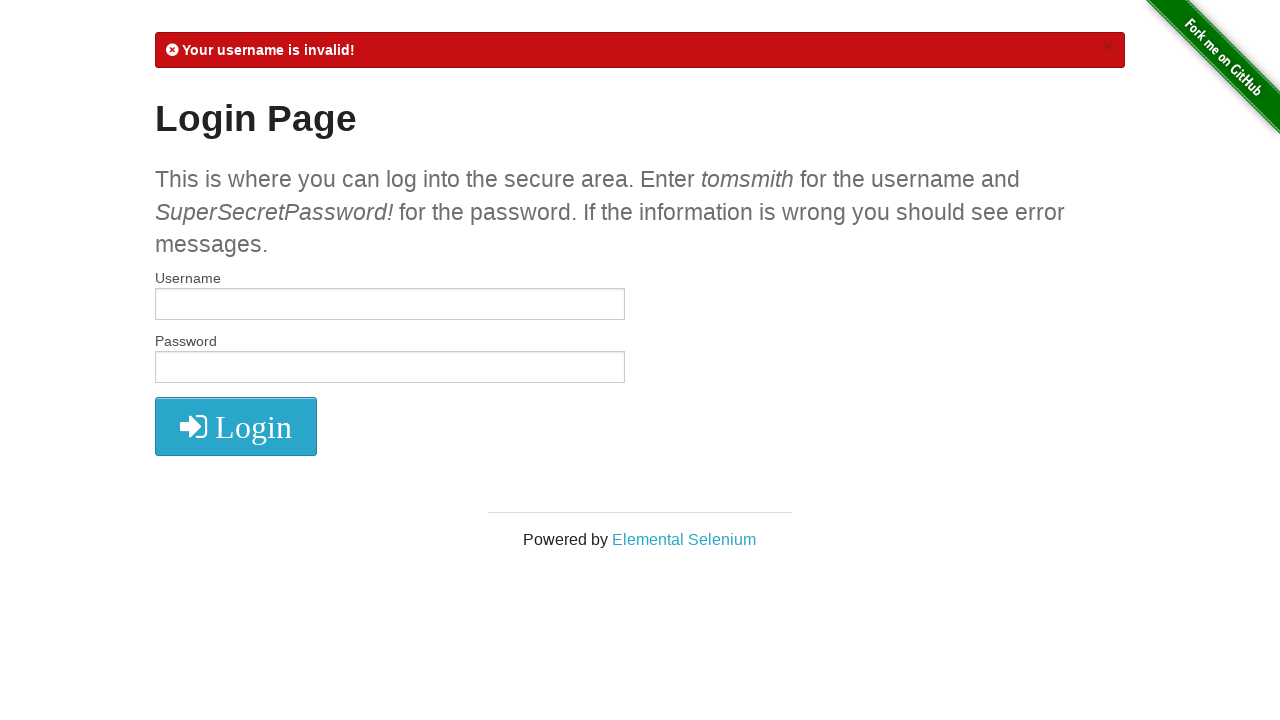

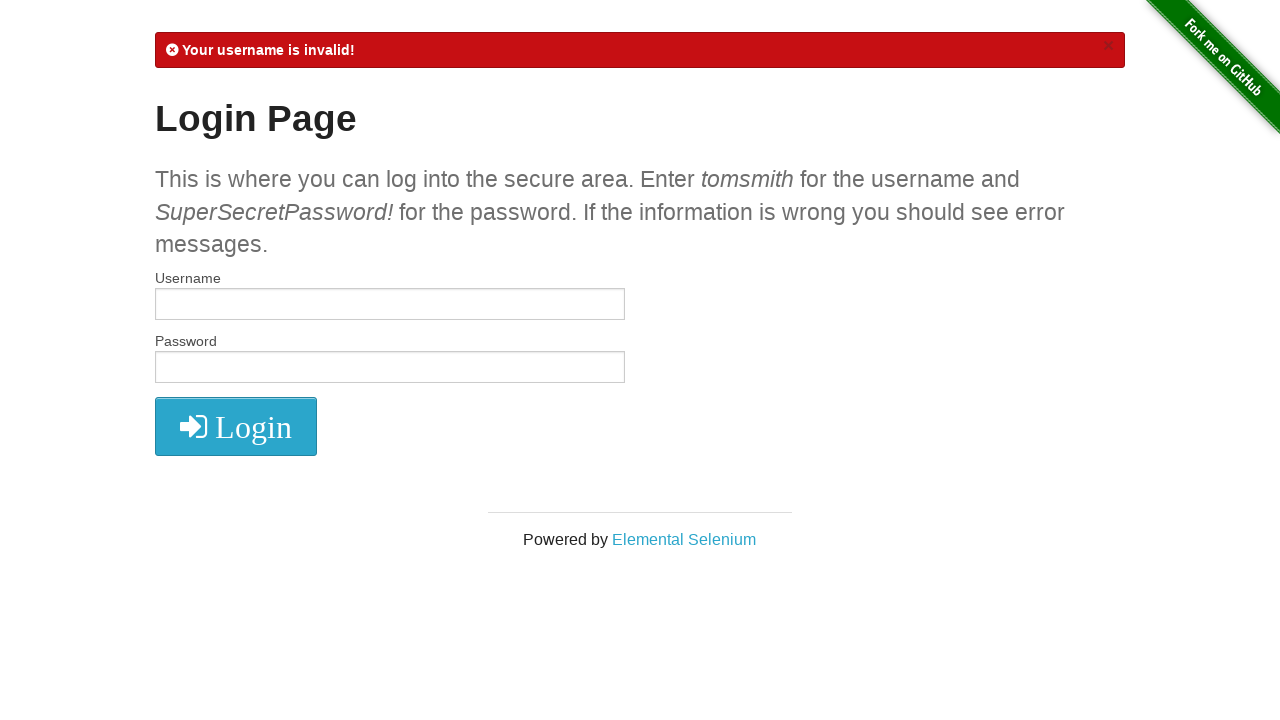